Tests right-click context menu functionality by opening a context menu, hovering over an option, and clicking it to trigger an alert.

Starting URL: http://swisnl.github.io/jQuery-contextMenu/demo.html

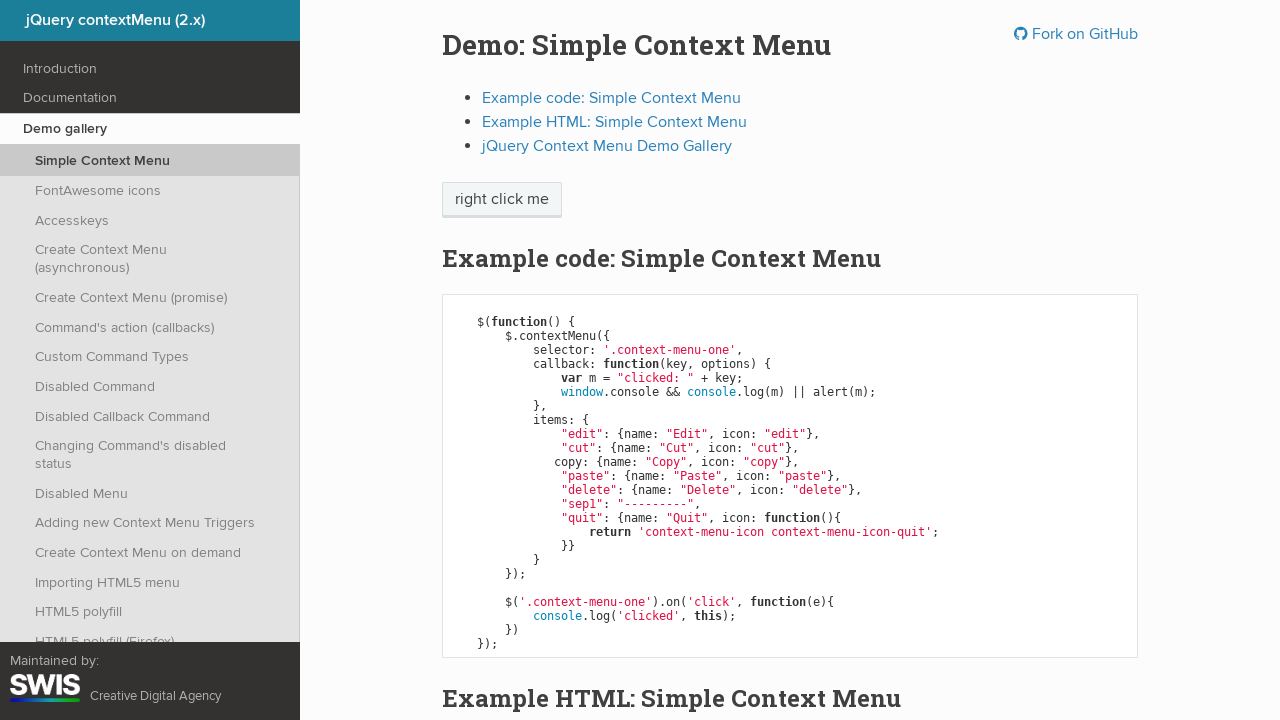

Right-clicked on the context menu button to open context menu at (502, 200) on span.context-menu-one
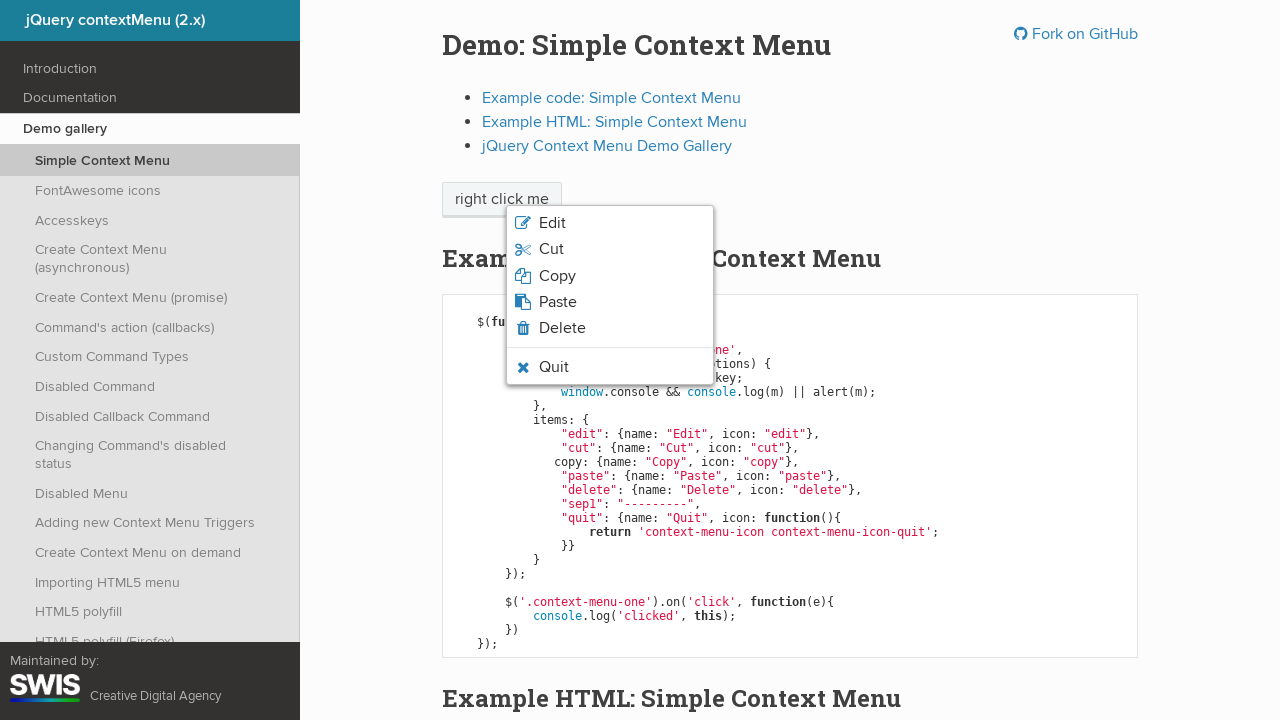

Located the Quit option in the context menu
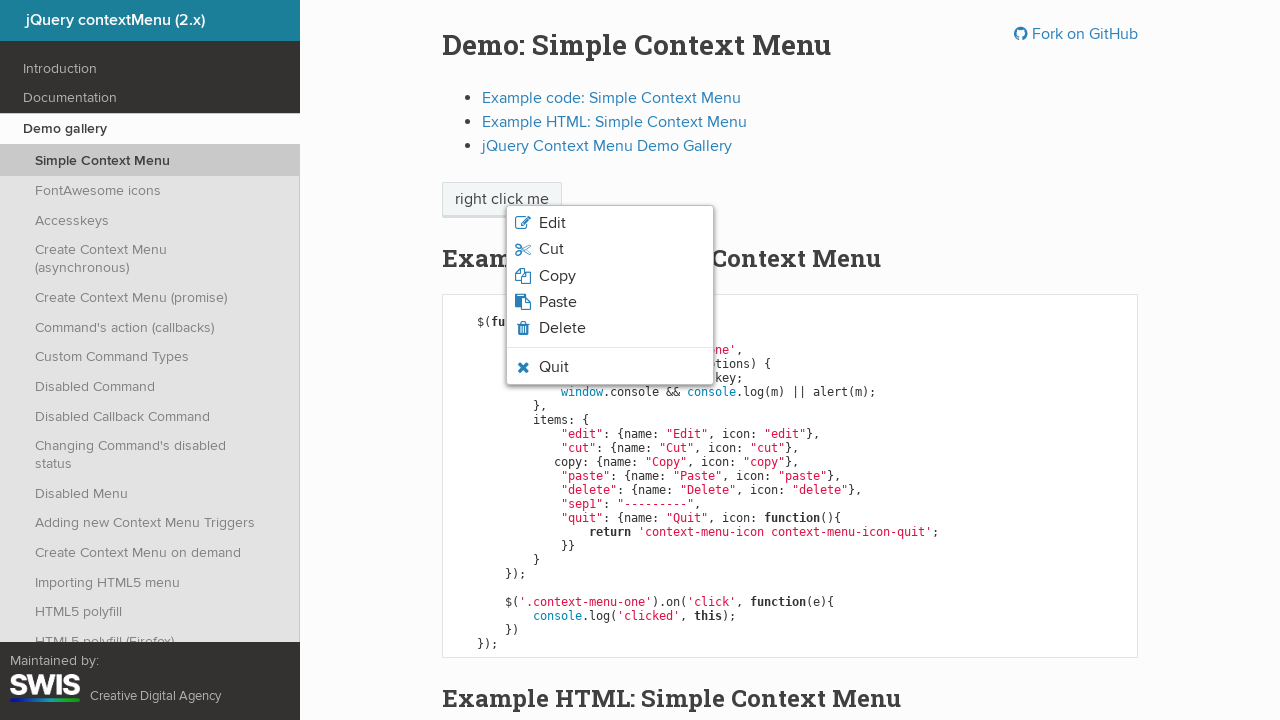

Hovered over the Quit option at (554, 367) on ul li span:text('Quit')
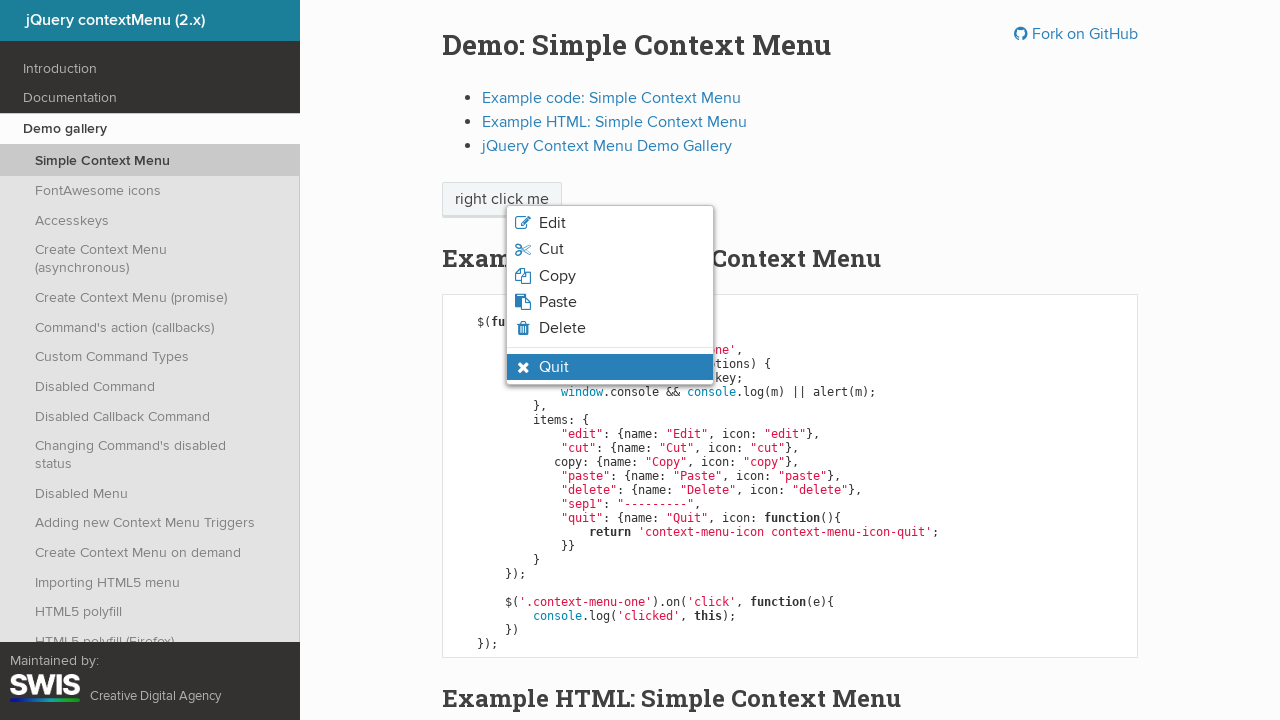

Verified that the Quit option text is 'Quit'
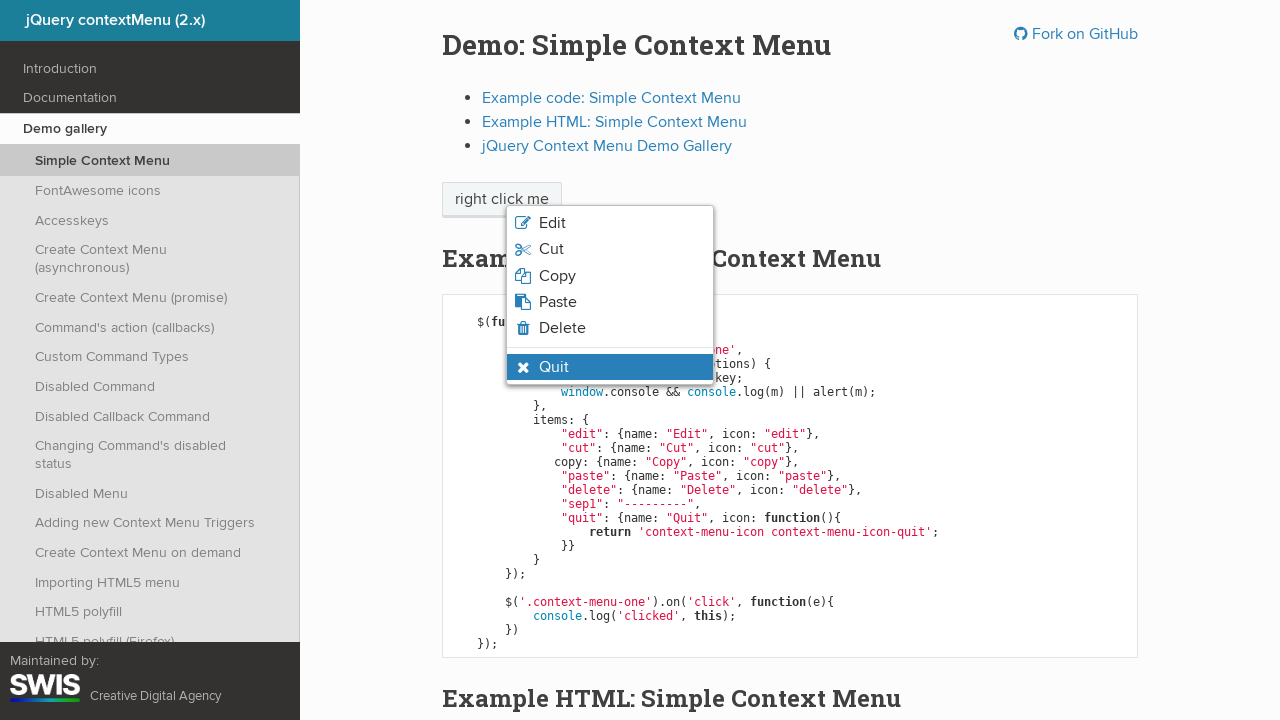

Clicked on the Quit option at (554, 367) on ul li span:text('Quit')
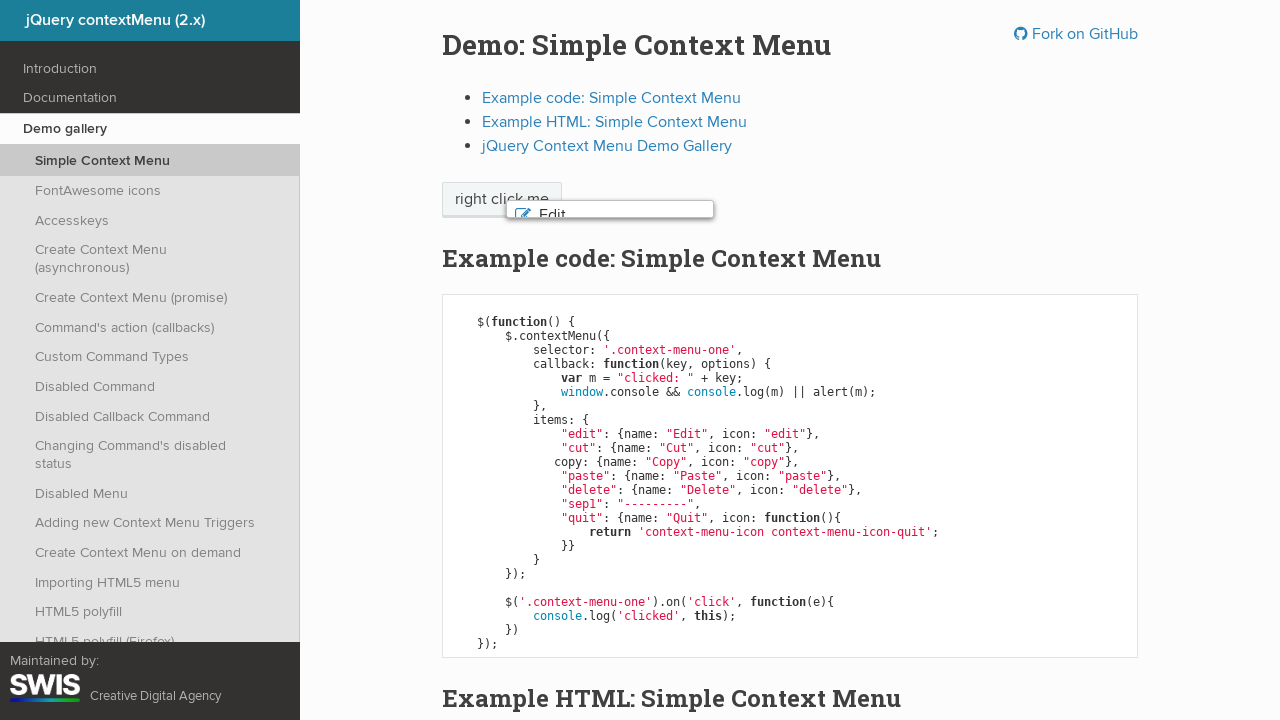

Set up dialog handler to accept alert
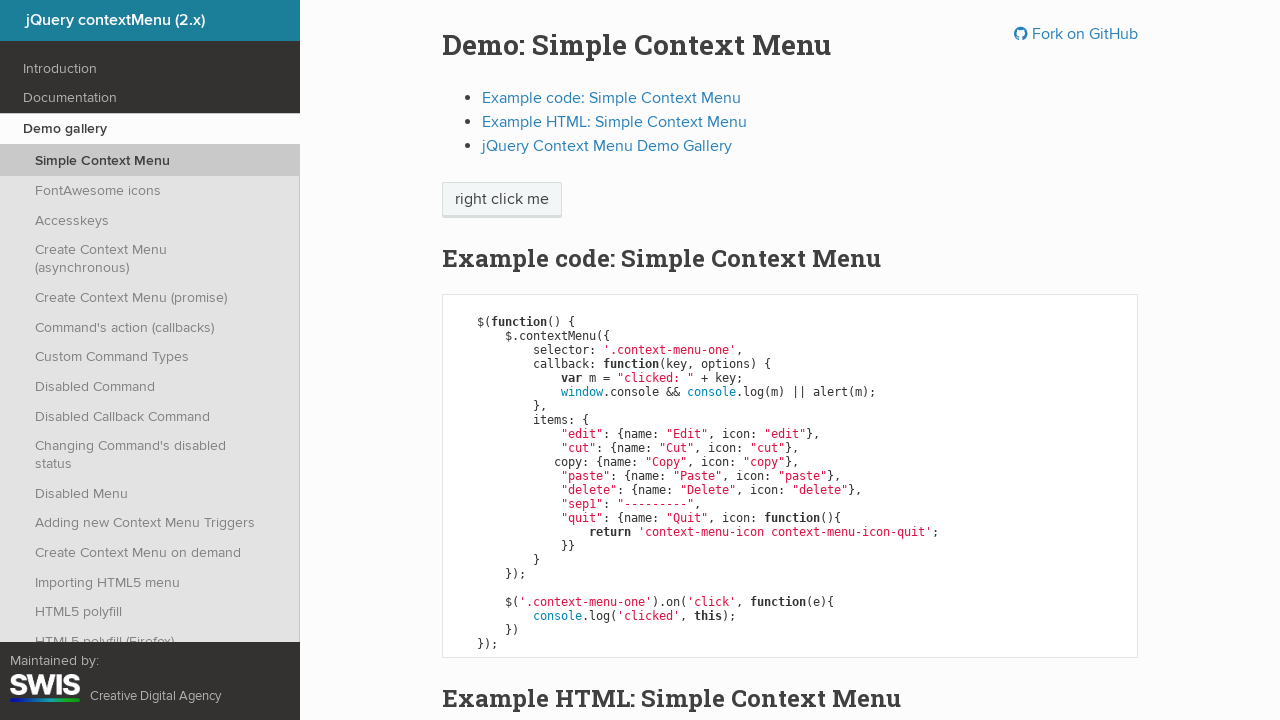

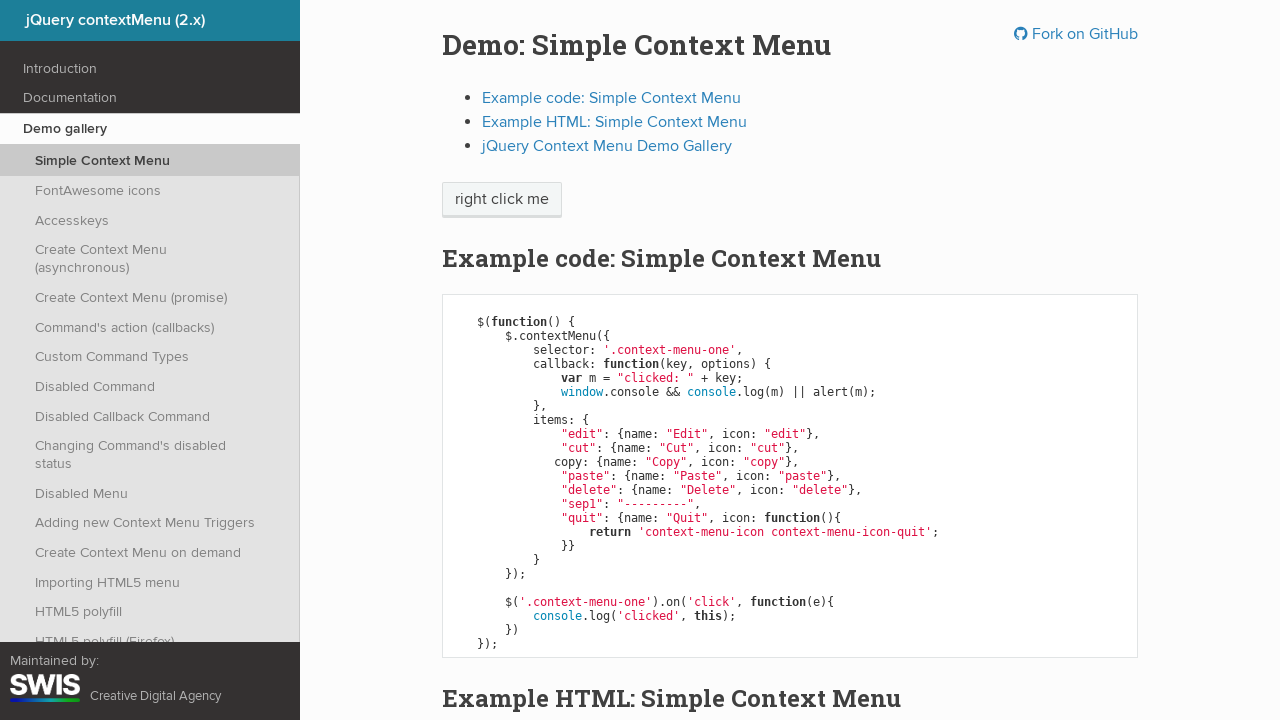